Tests selecting an option from a dropdown by iterating through all options and clicking the one that matches "Option 1", then verifies the selection was made correctly.

Starting URL: https://the-internet.herokuapp.com/dropdown

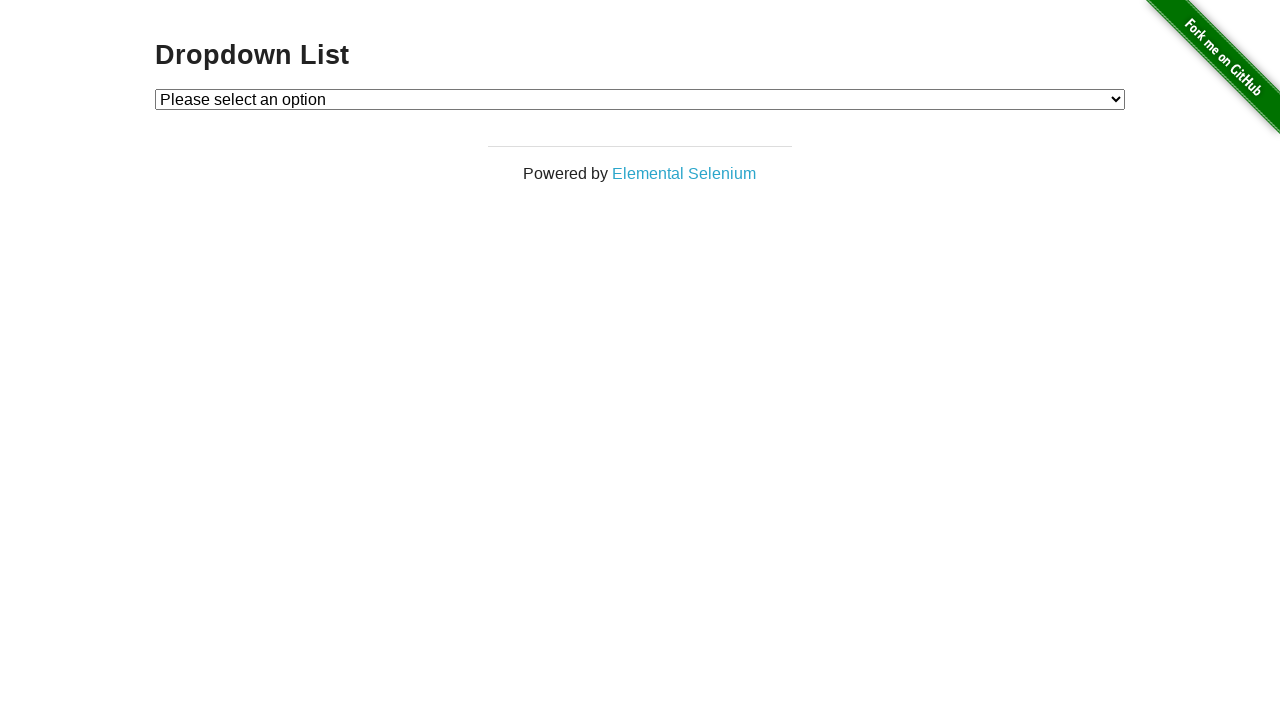

Waited for dropdown to be visible
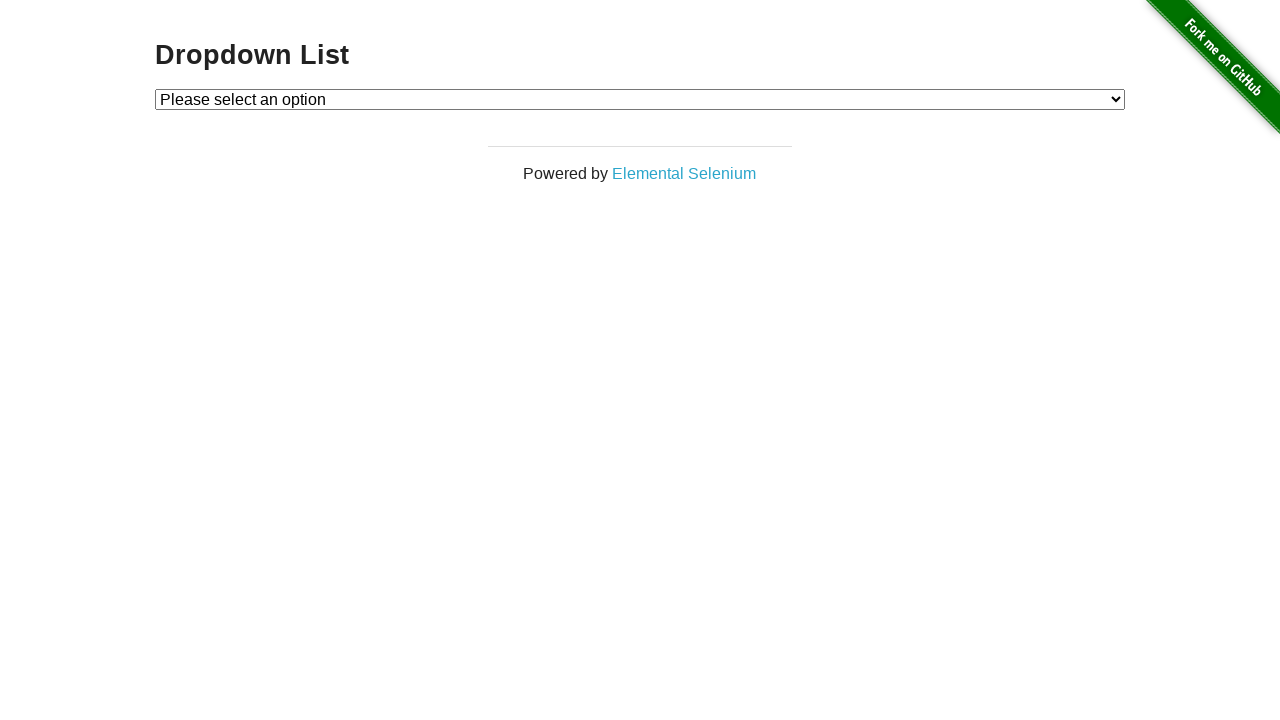

Selected 'Option 1' from dropdown on #dropdown
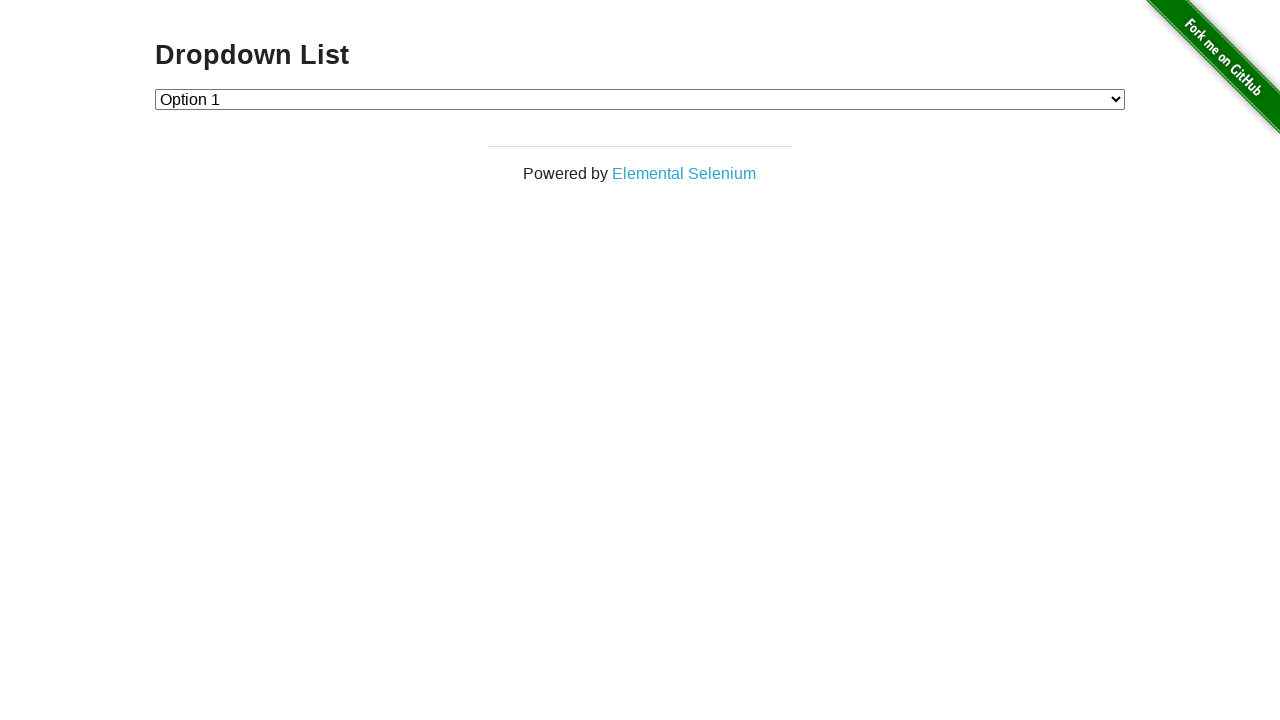

Retrieved selected dropdown value
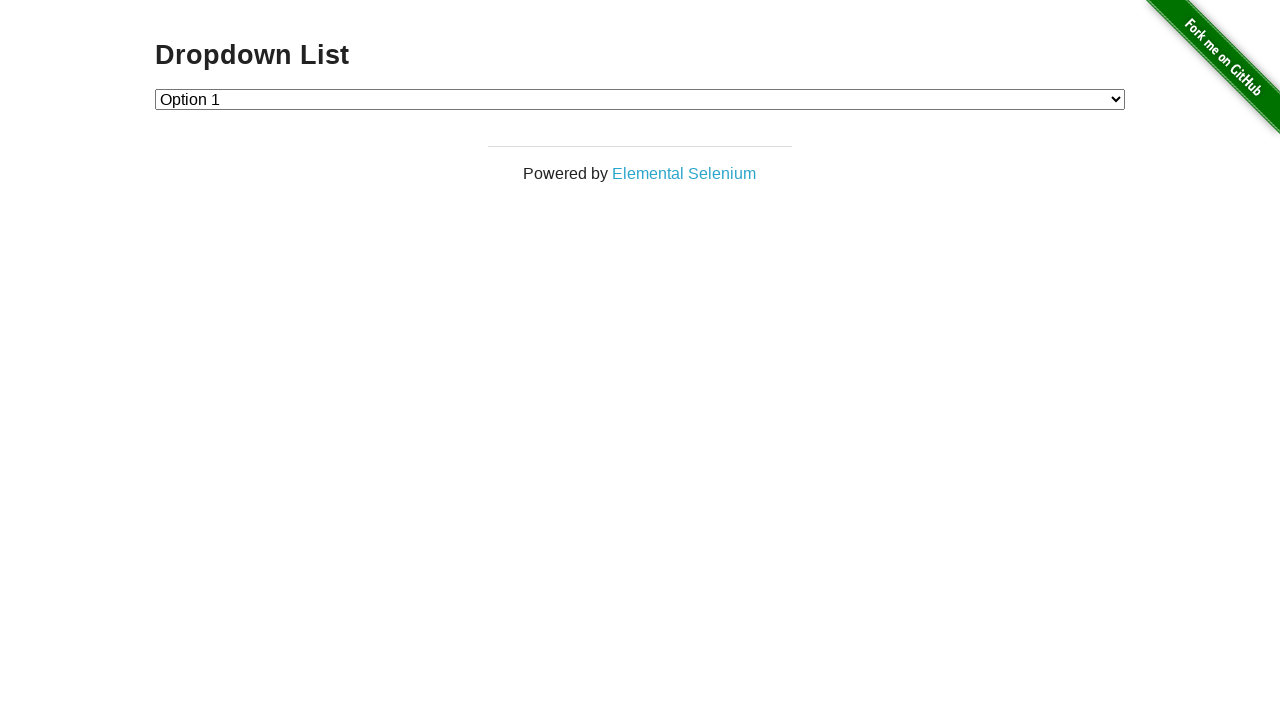

Verified that dropdown selection is '1' as expected
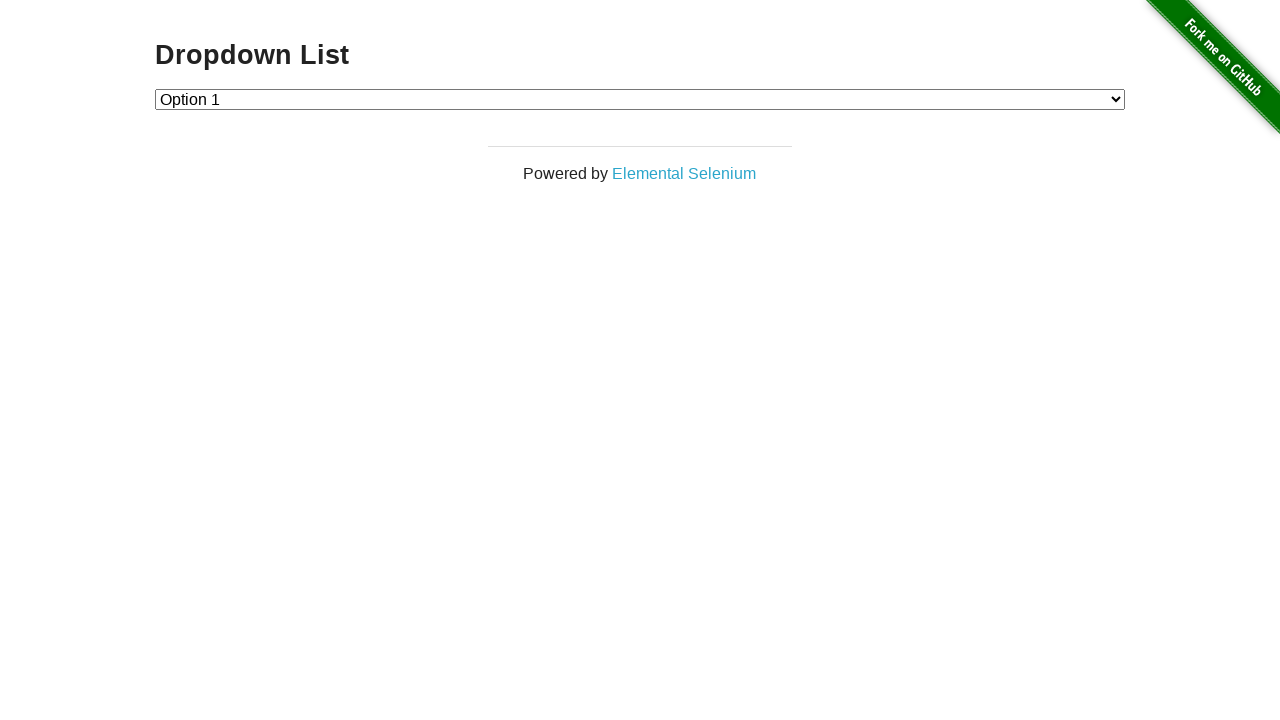

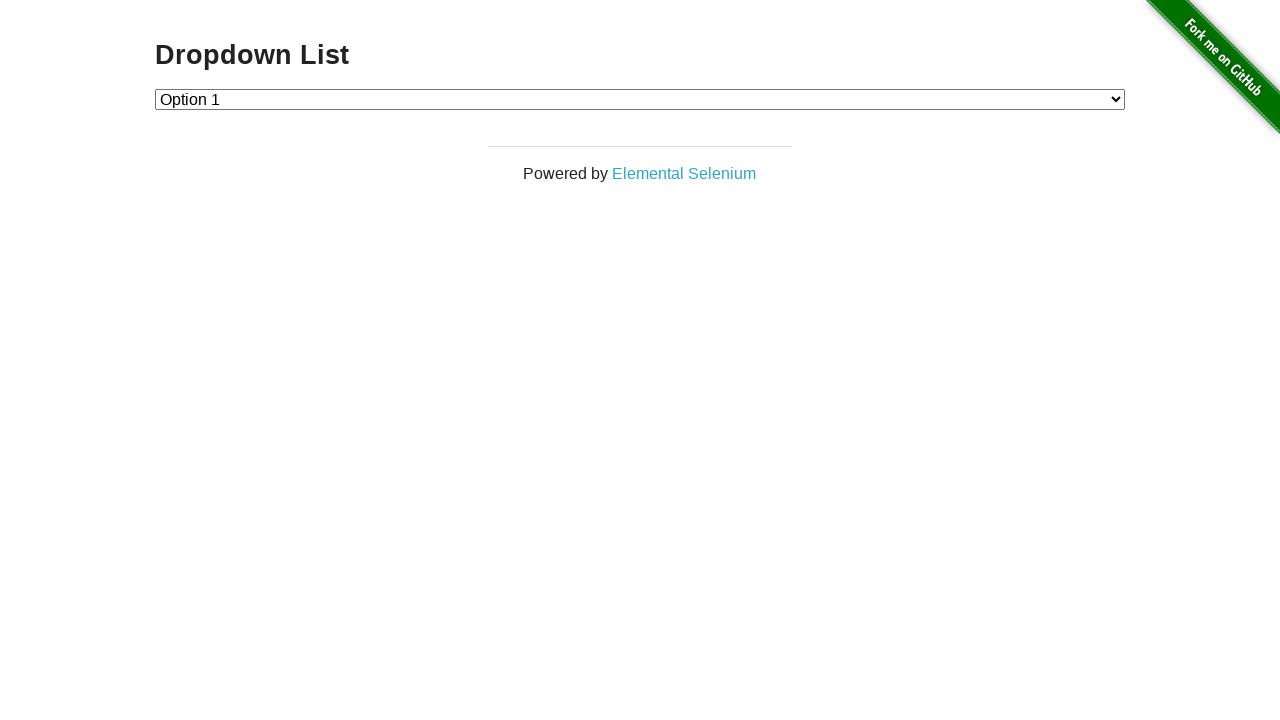